Tests key press functionality by sending a space key to a specific element and verifying the result

Starting URL: http://the-internet.herokuapp.com/key_presses

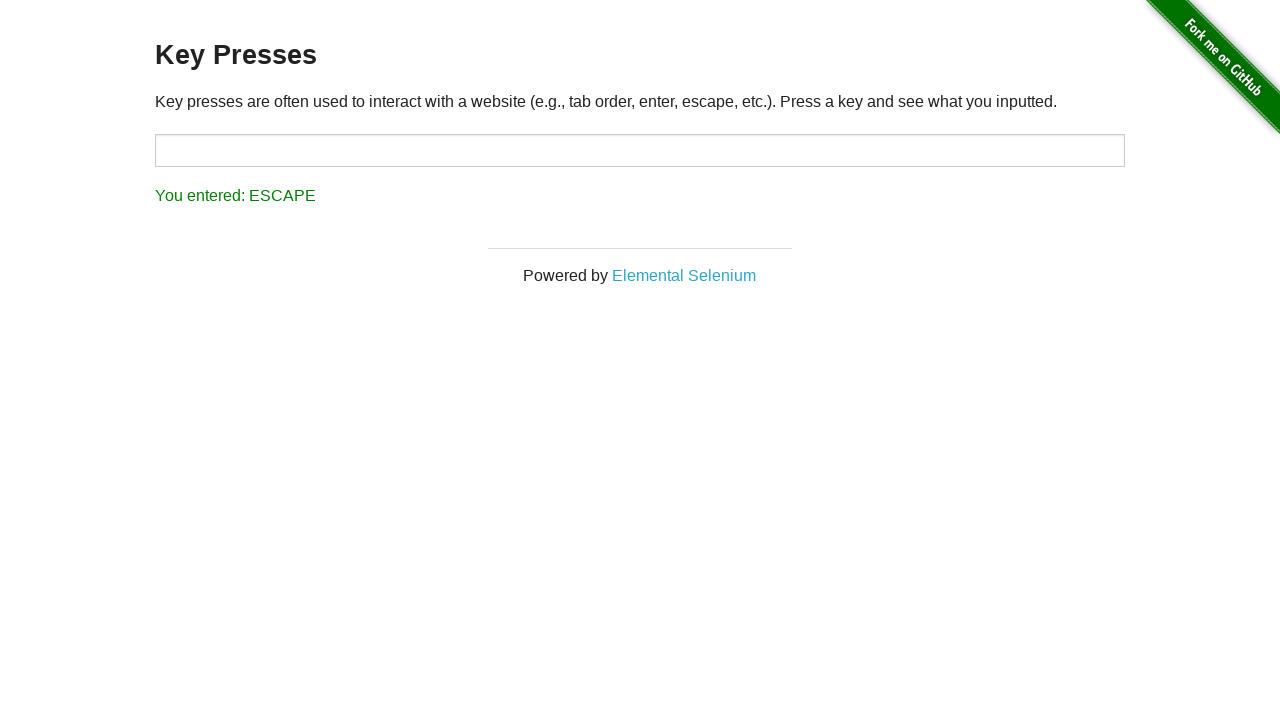

Sent Space key press to target element on #target
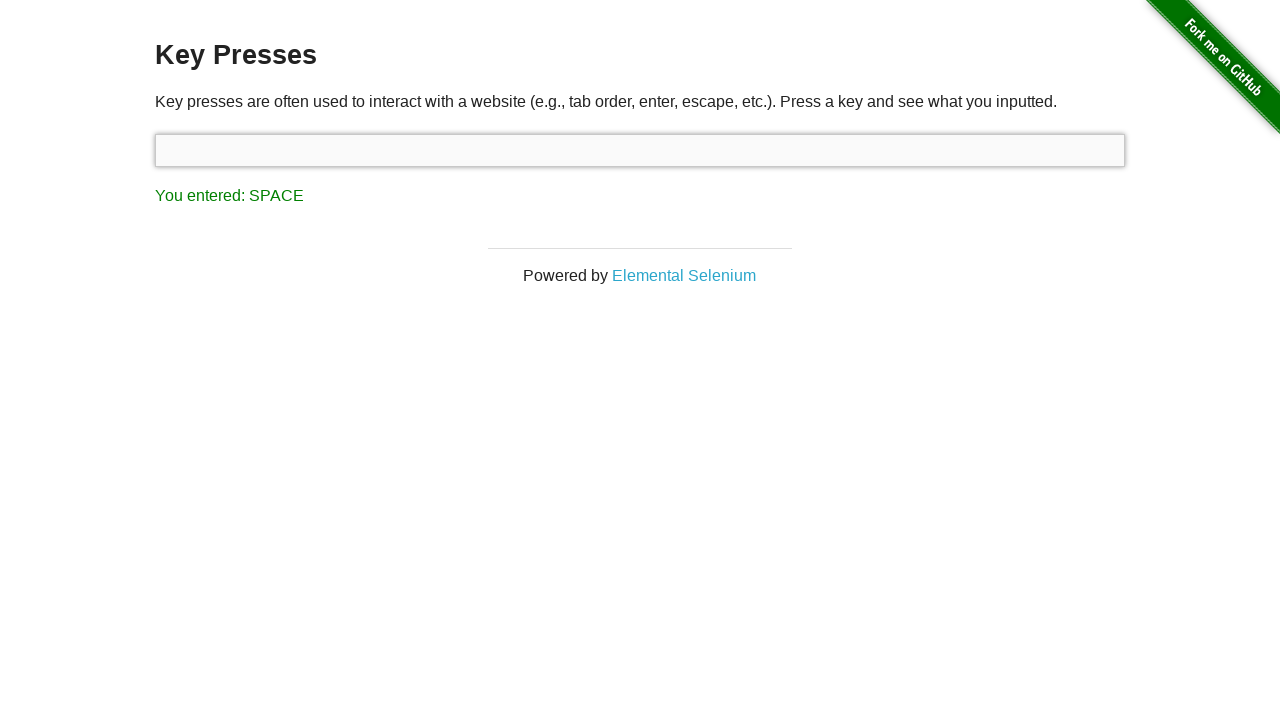

Result element loaded and became visible
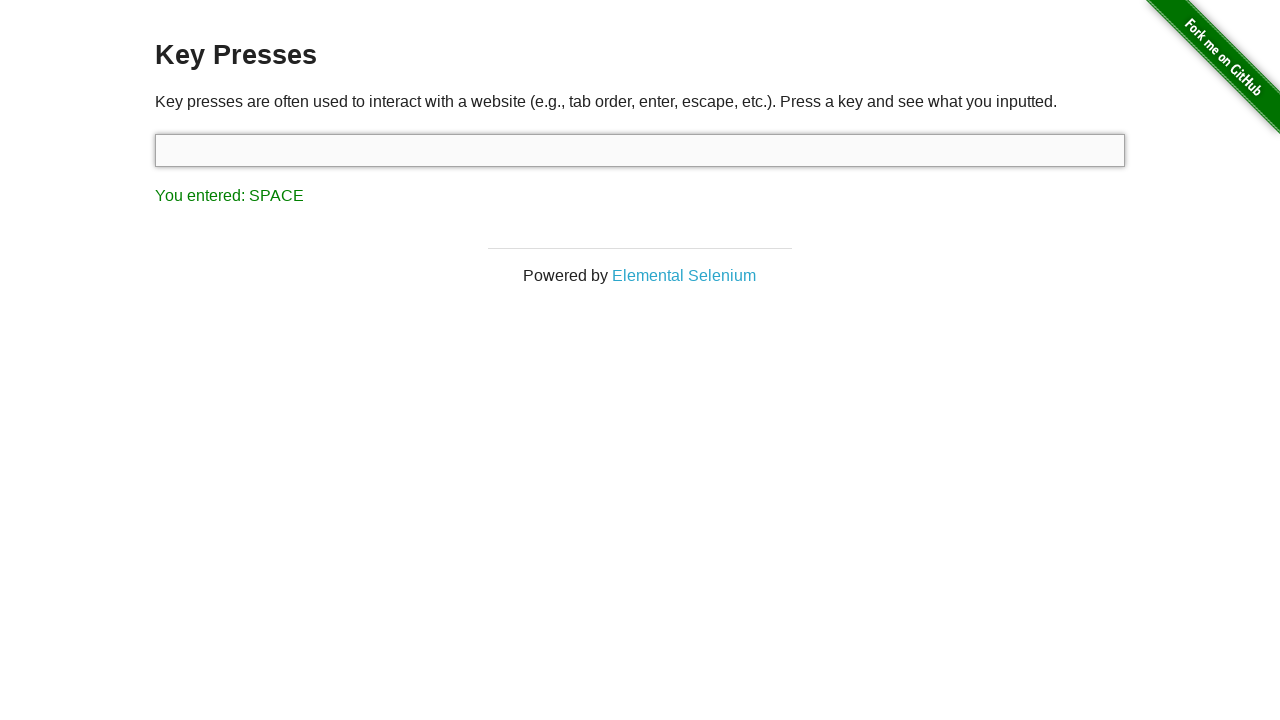

Retrieved text content from result element
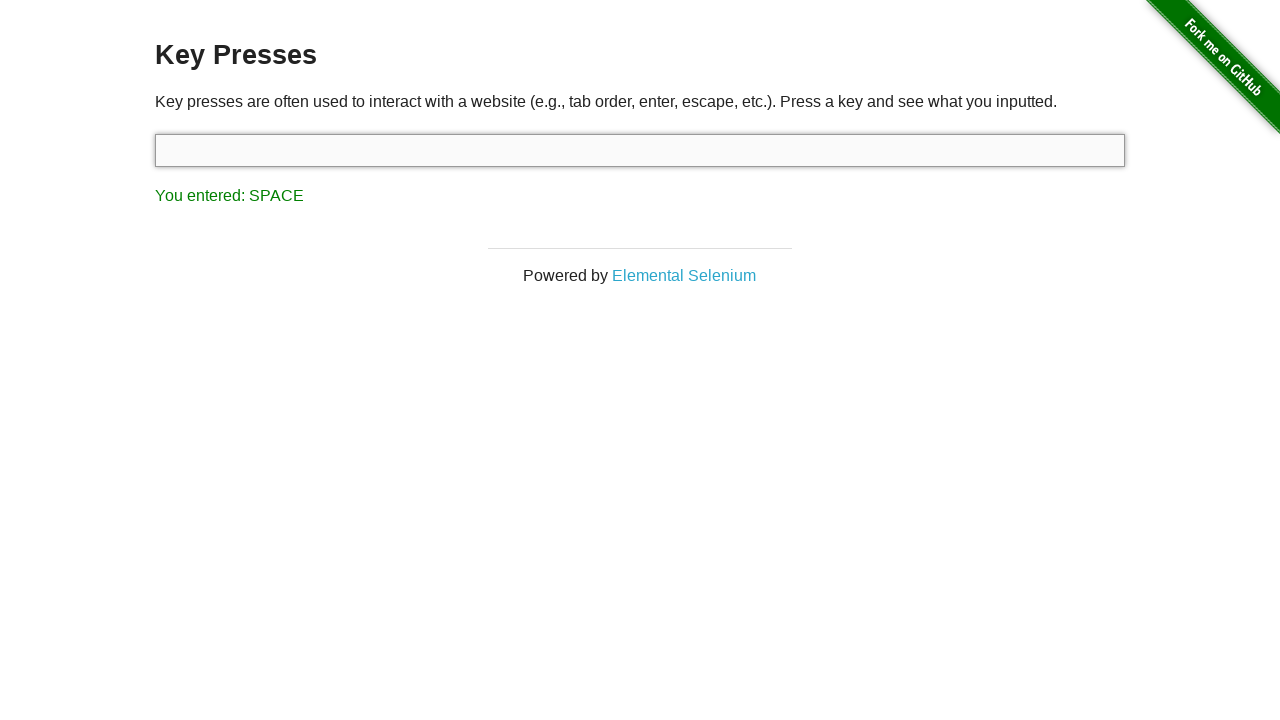

Verified result text matches expected 'You entered: SPACE'
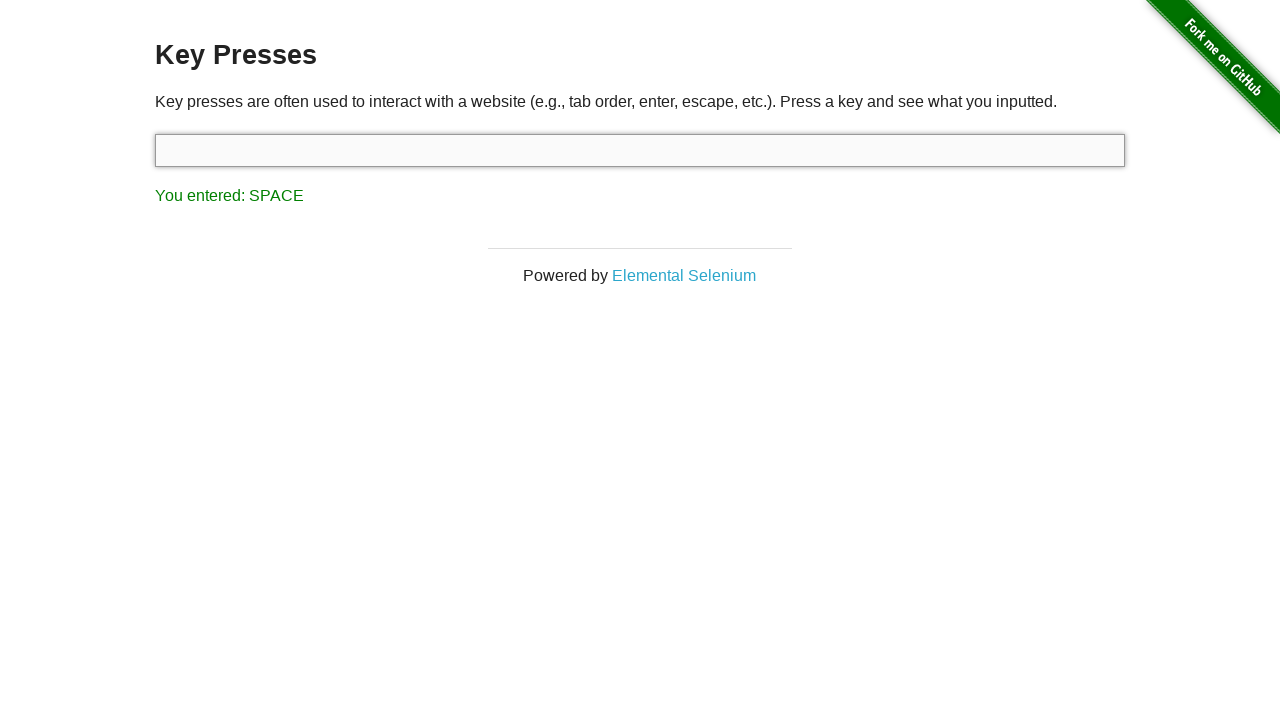

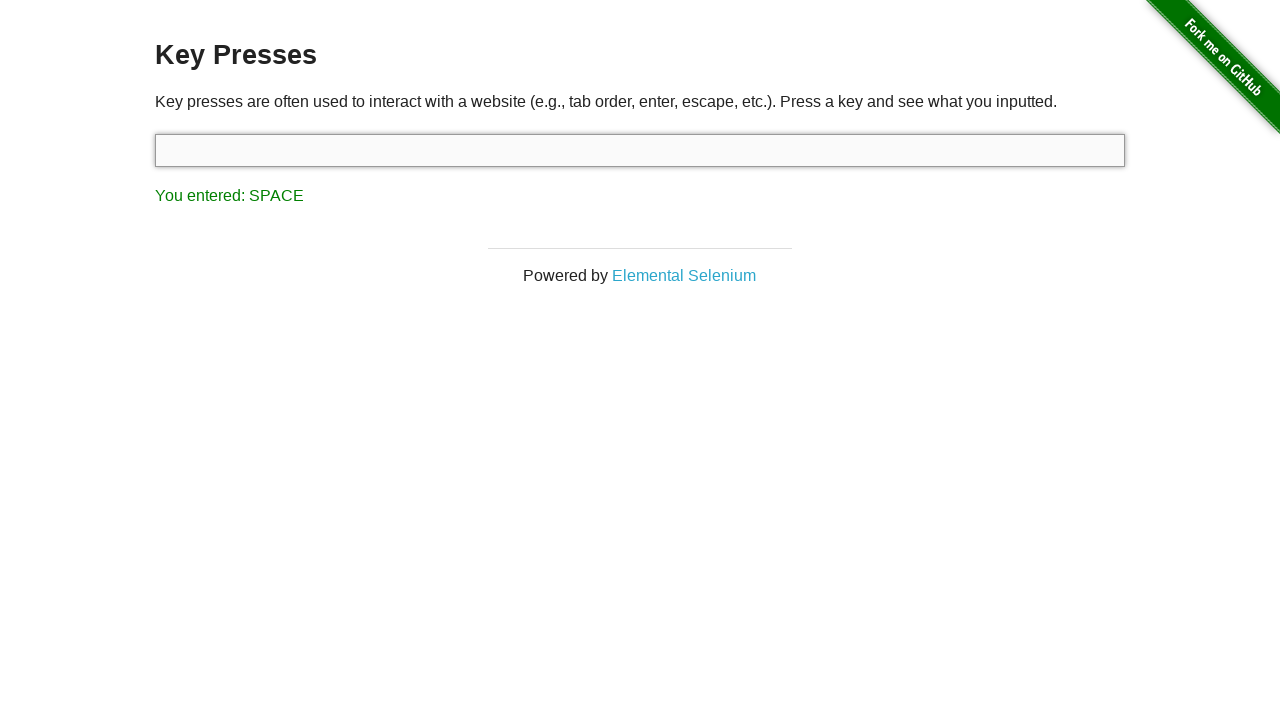